Tests a practice form by filling out all fields including personal information, date of birth, subjects, hobbies, file upload, and address, then verifies the submitted data in a modal and closes it.

Starting URL: https://demoqa.com/automation-practice-form

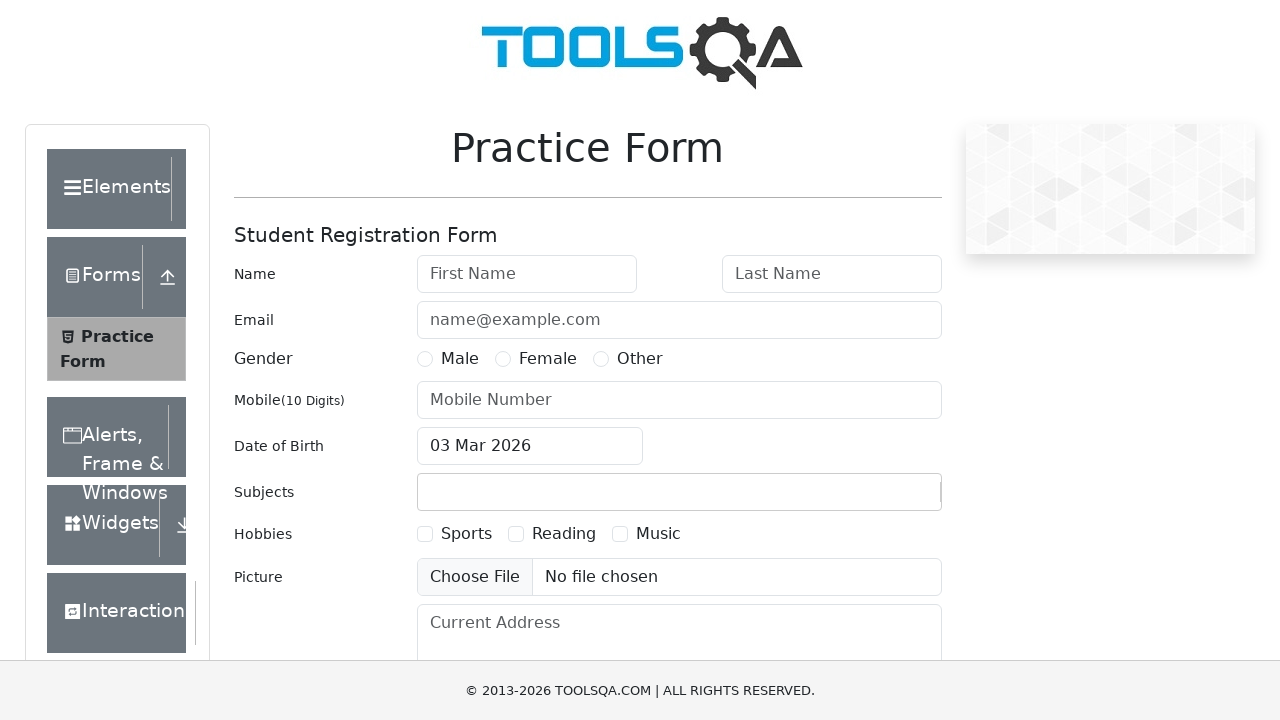

Removed fixed banner element
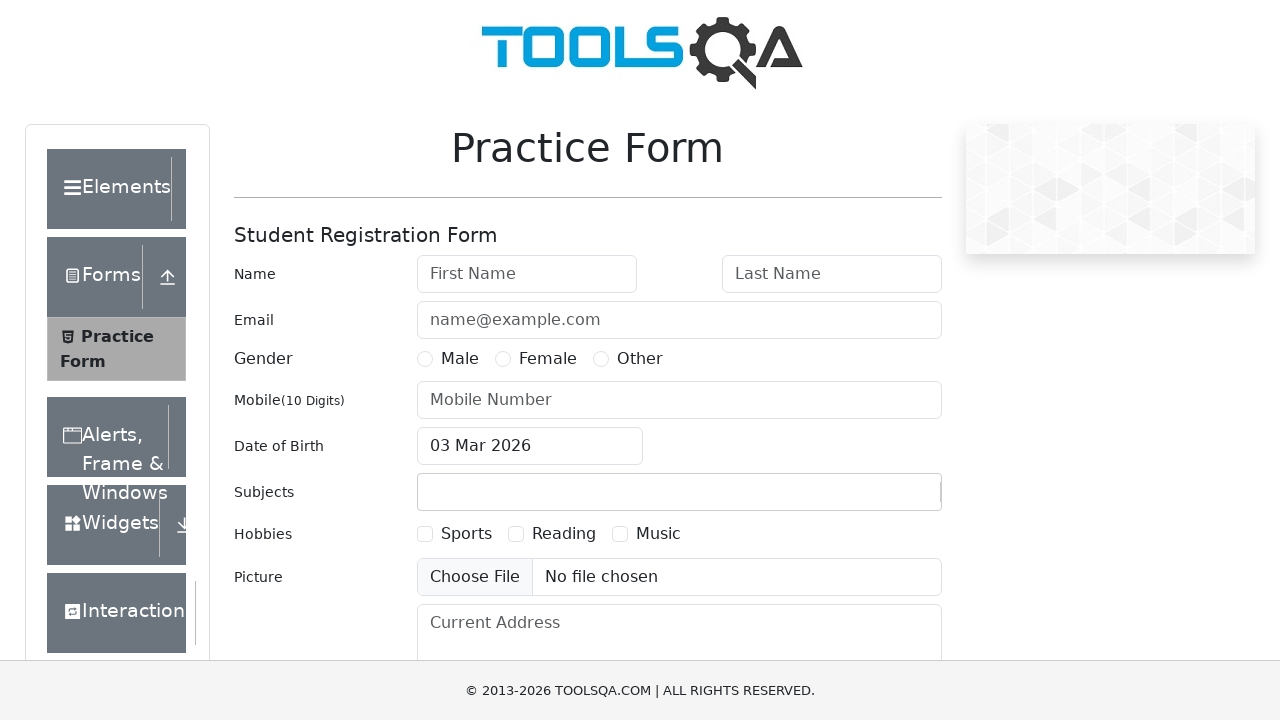

Removed footer element
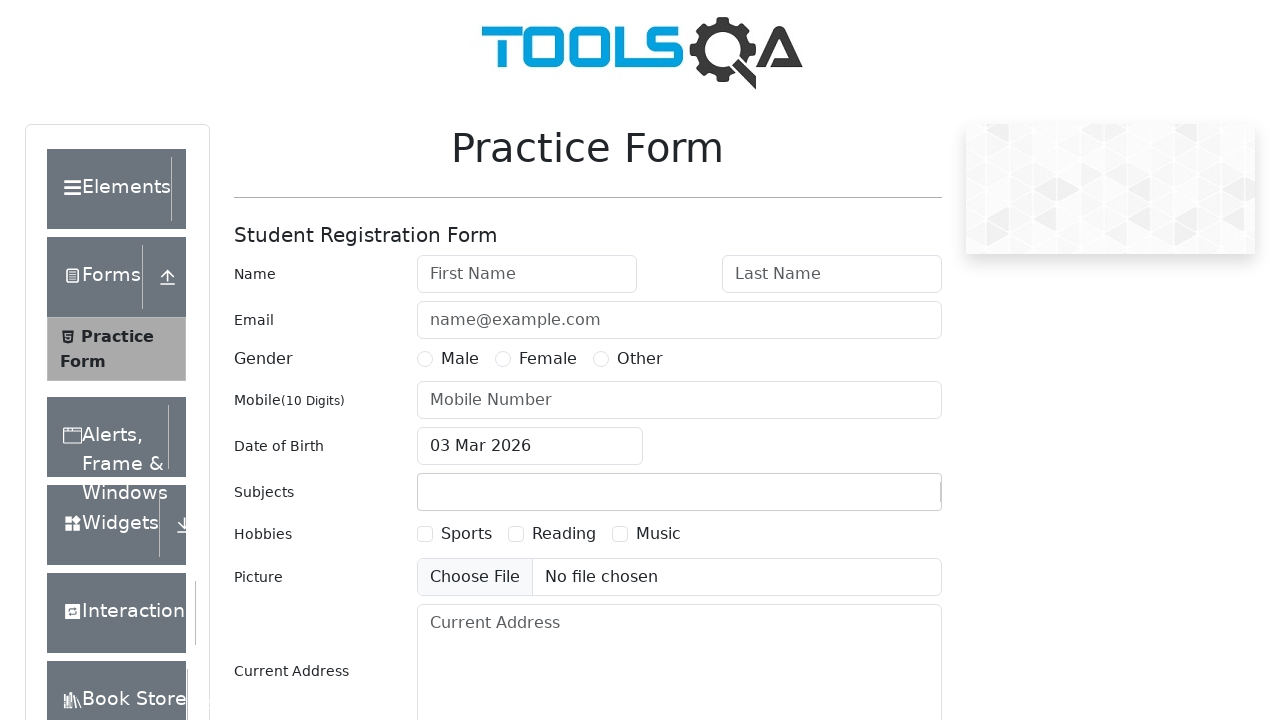

Filled first name field with 'Basil' on #firstName
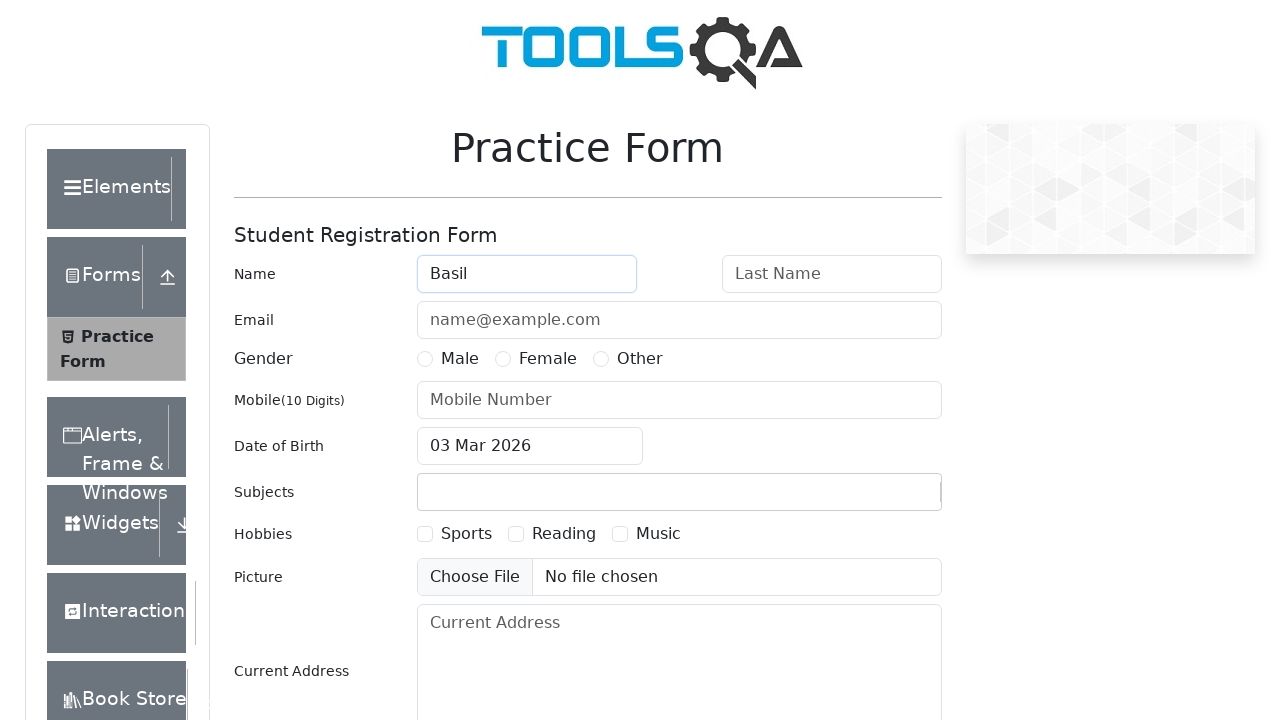

Filled last name field with 'Pupkin' on #lastName
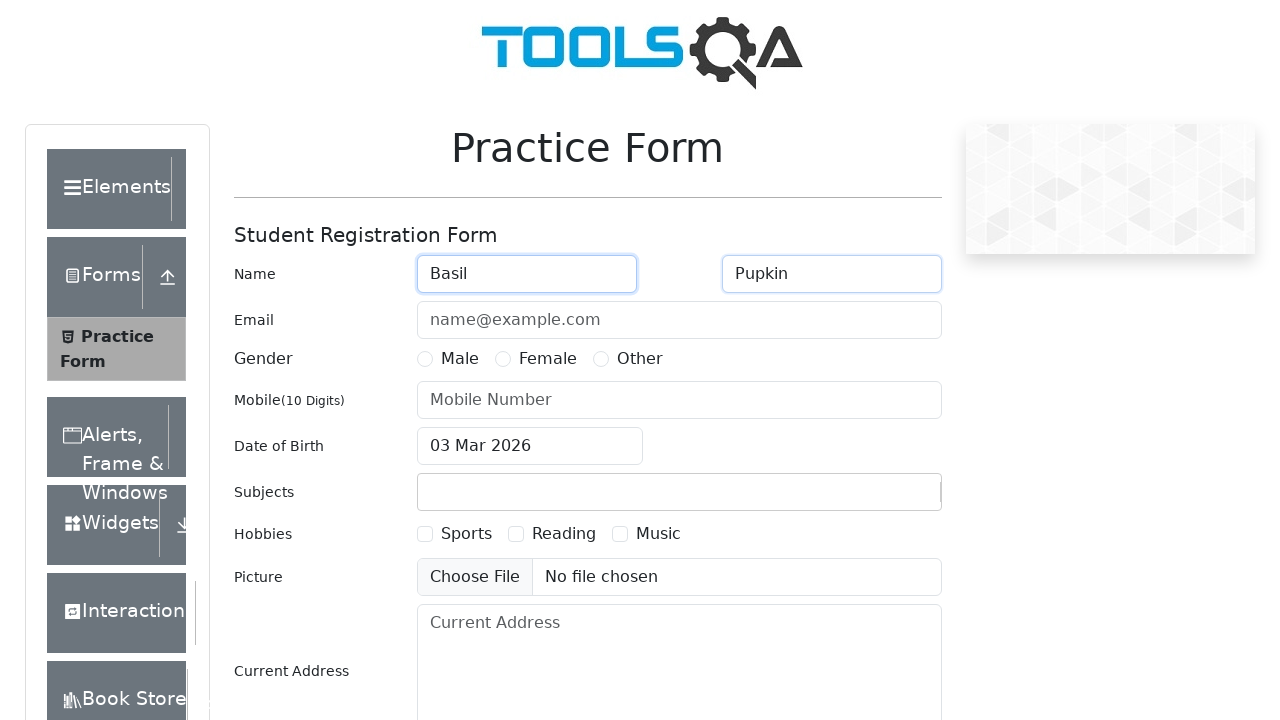

Filled email field with 'pupkin@basil.com' on #userEmail
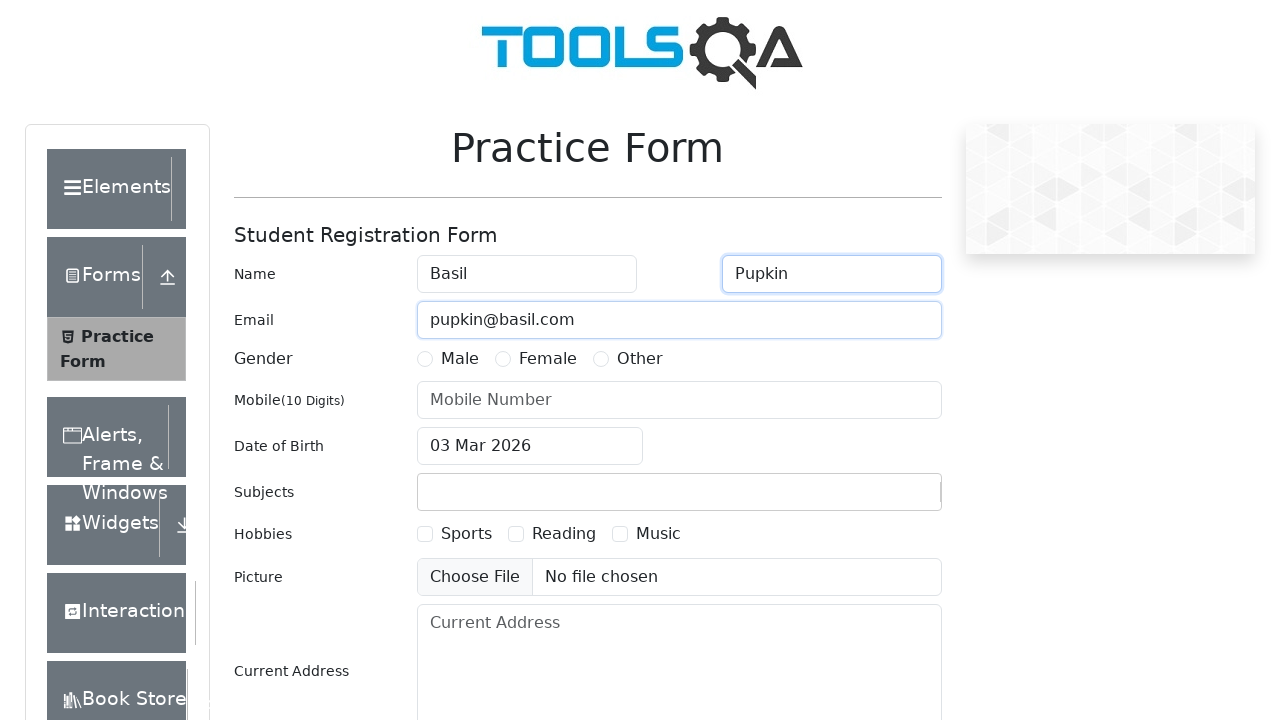

Selected 'Male' gender option at (460, 359) on #genterWrapper label >> internal:has-text="Male"i >> nth=0
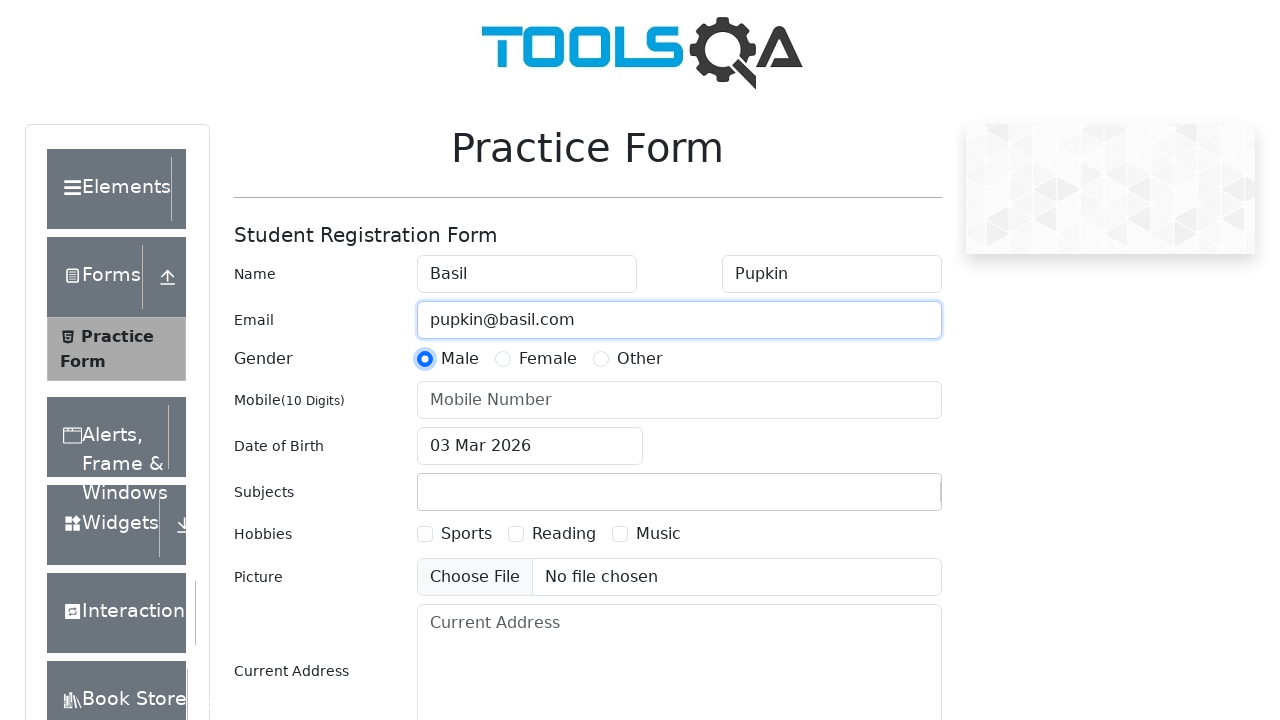

Filled phone number field with '0441234567' on #userNumber
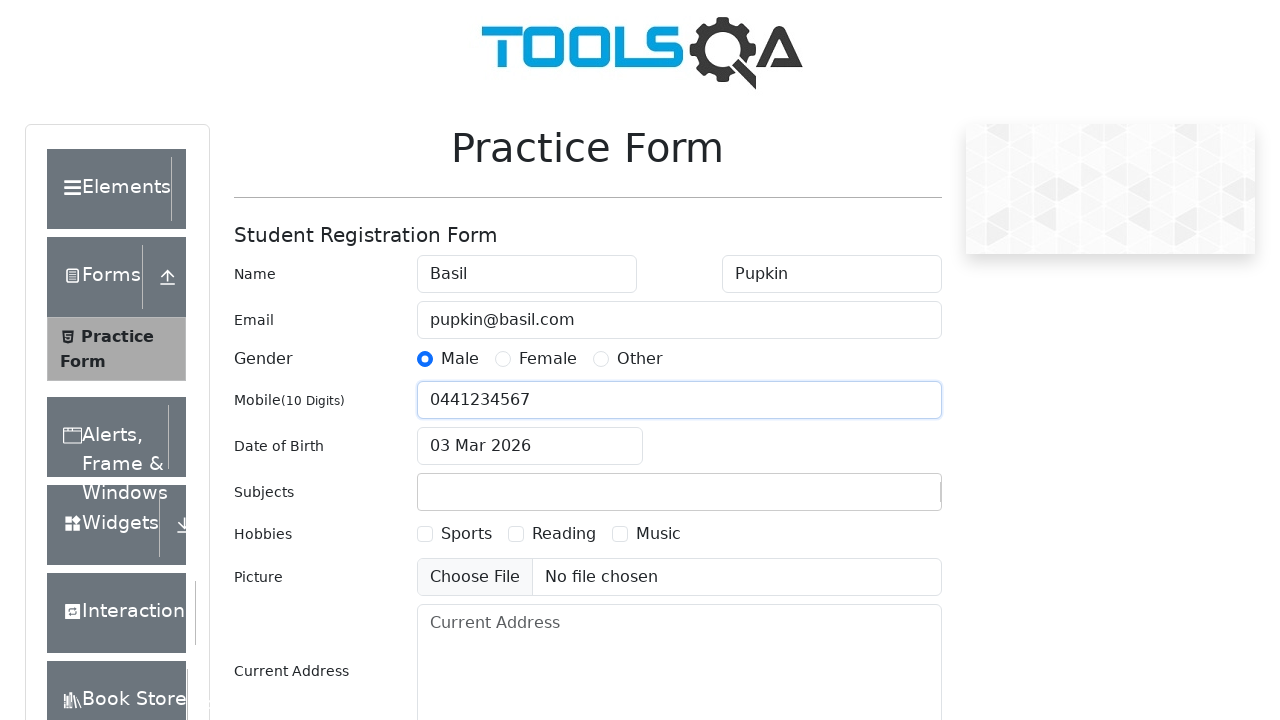

Clicked date of birth input field at (530, 446) on #dateOfBirthInput
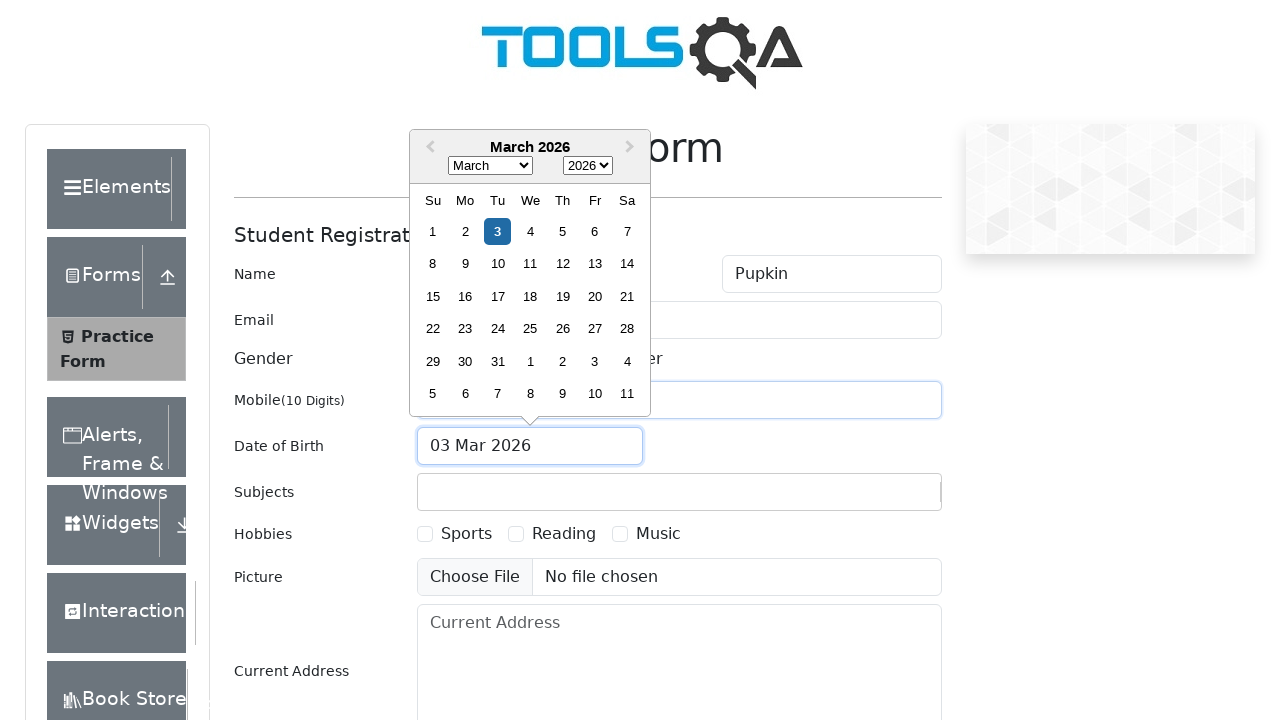

Selected 'February' from month dropdown on .react-datepicker__month-select
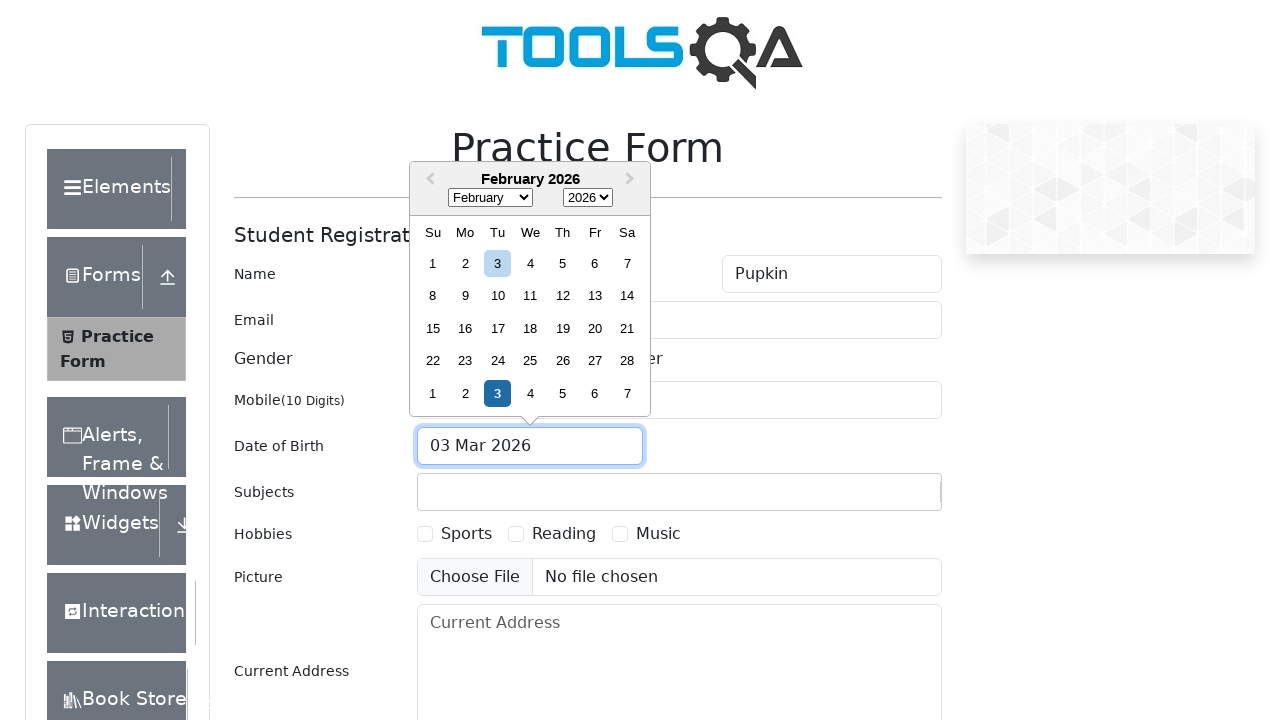

Selected '1982' from year dropdown on .react-datepicker__year-select
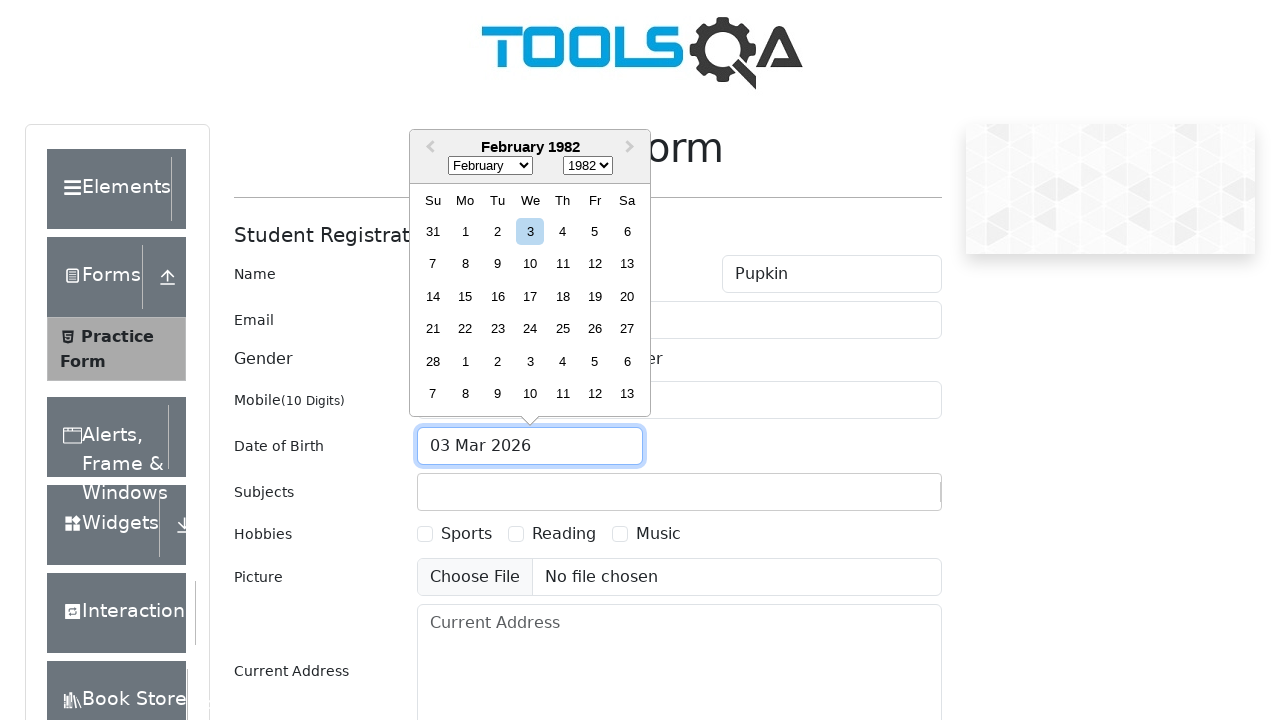

Selected day 6 from date picker at (627, 231) on .react-datepicker__day--006:not(.react-datepicker__day--outside-month)
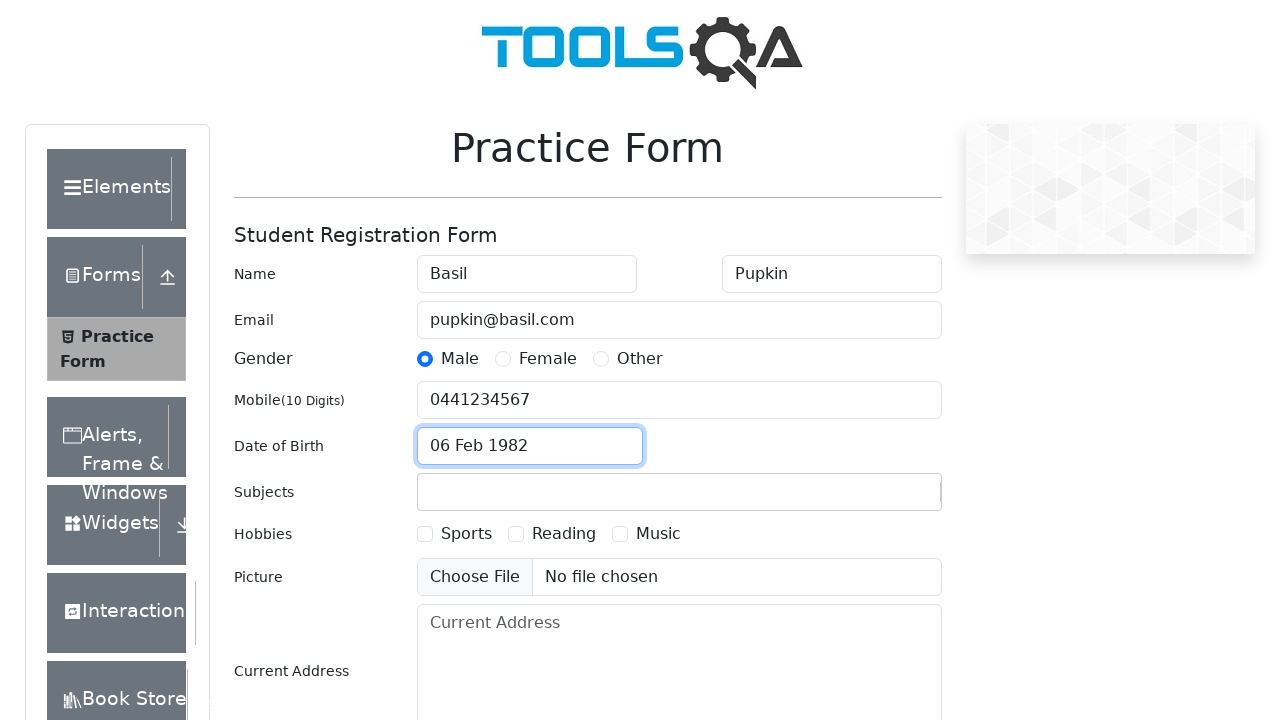

Filled subjects input field with 'Bio' on #subjectsInput
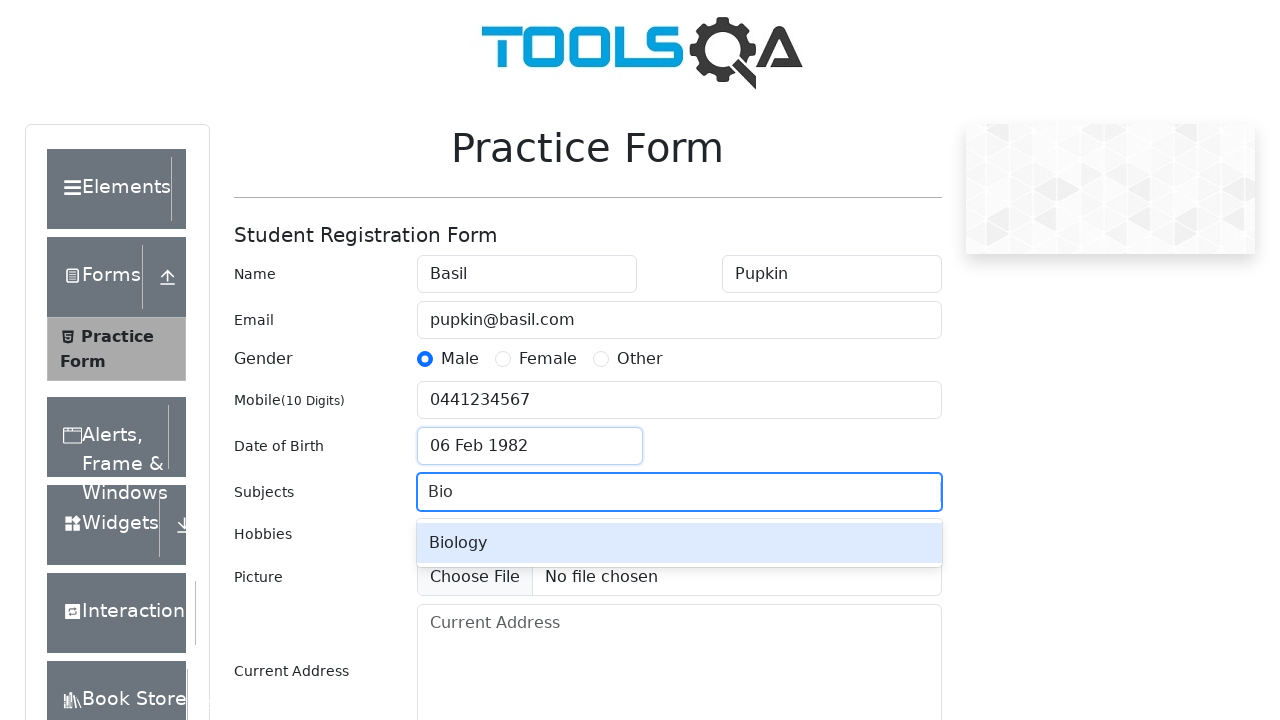

Selected 'Biology' from autocomplete suggestions at (679, 543) on .subjects-auto-complete__option >> internal:has-text="Biology"i
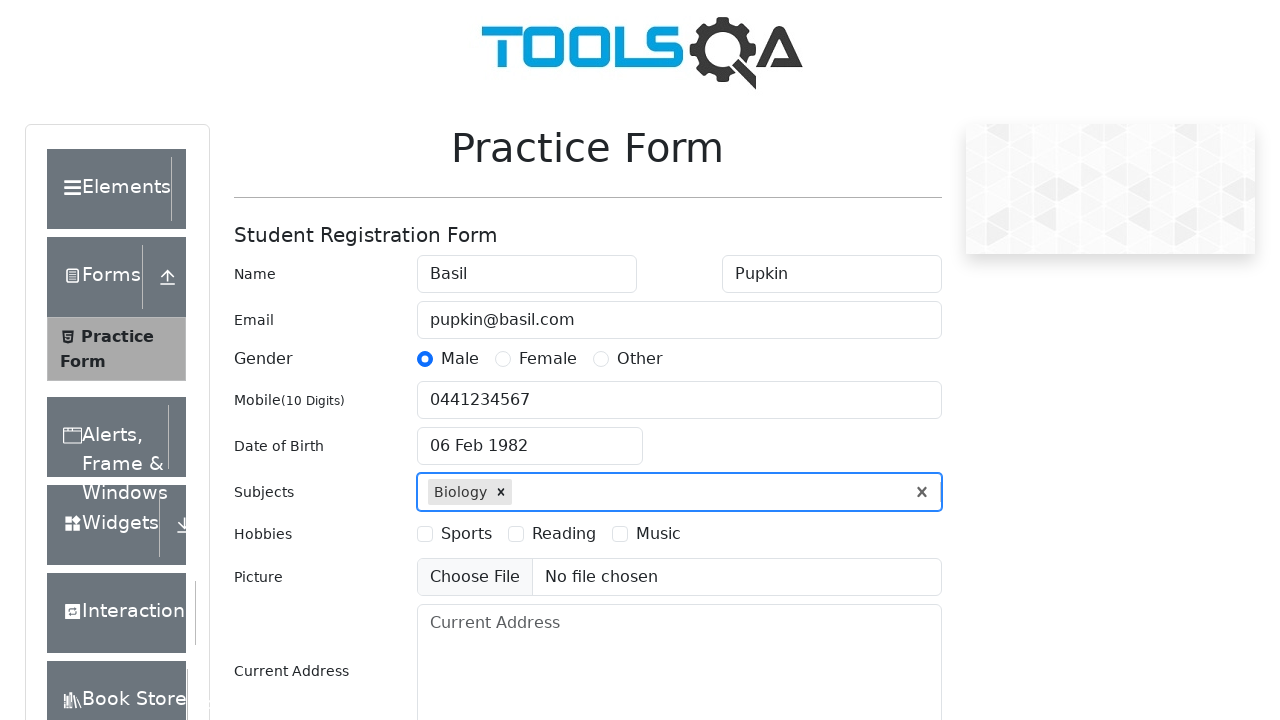

Selected 'Sports' hobby checkbox at (466, 534) on #hobbiesWrapper label >> internal:has-text="Sports"i >> nth=0
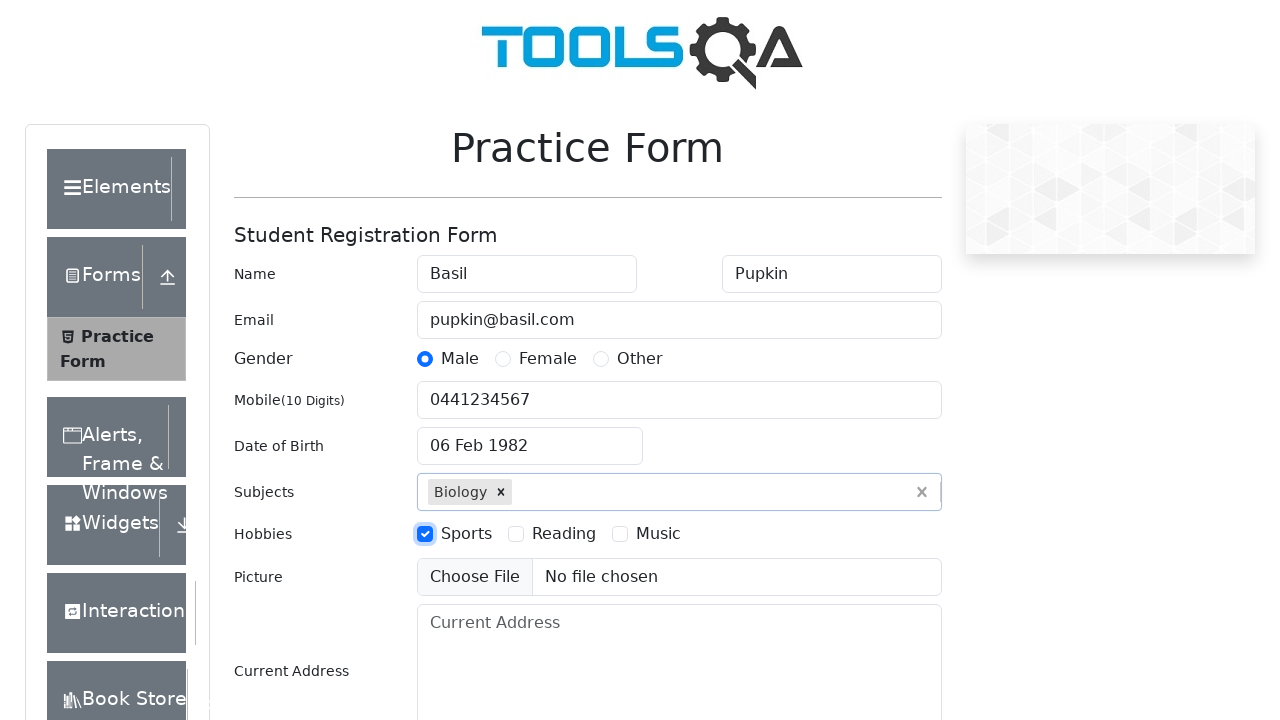

Selected 'Reading' hobby checkbox at (564, 534) on #hobbiesWrapper label >> internal:has-text="Reading"i >> nth=0
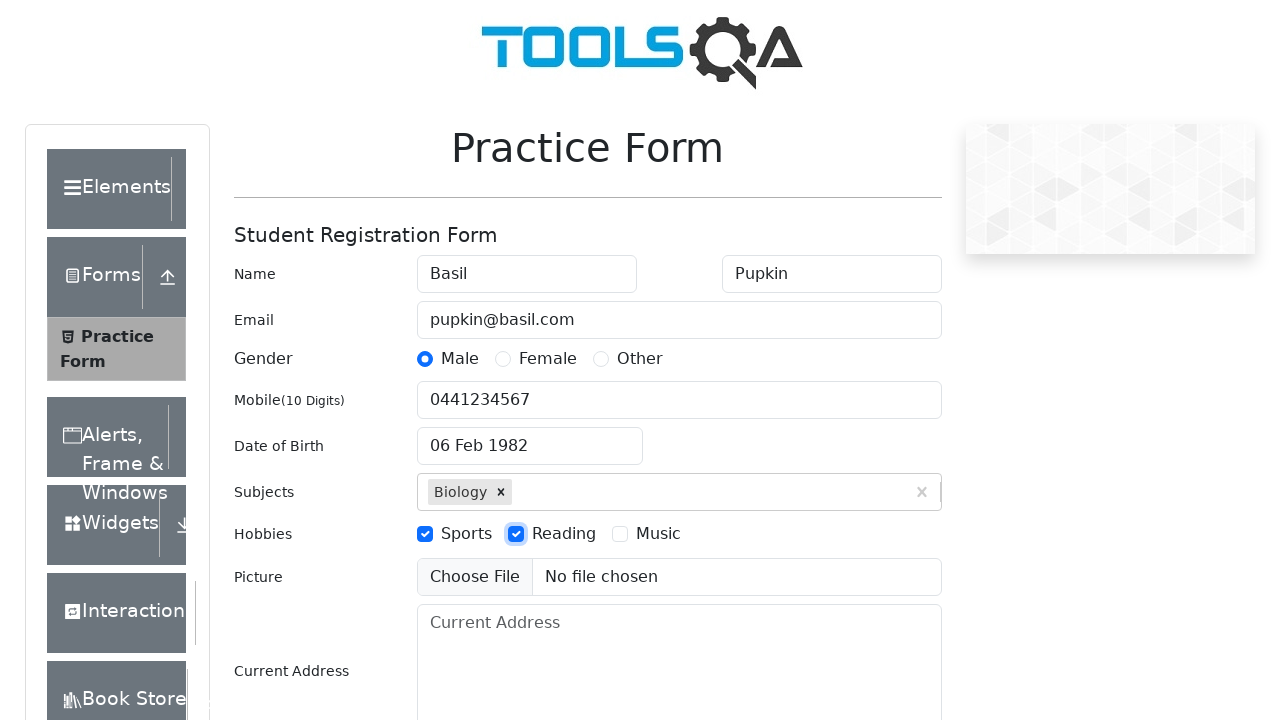

Selected 'Music' hobby checkbox at (658, 534) on #hobbiesWrapper label >> internal:has-text="Music"i >> nth=0
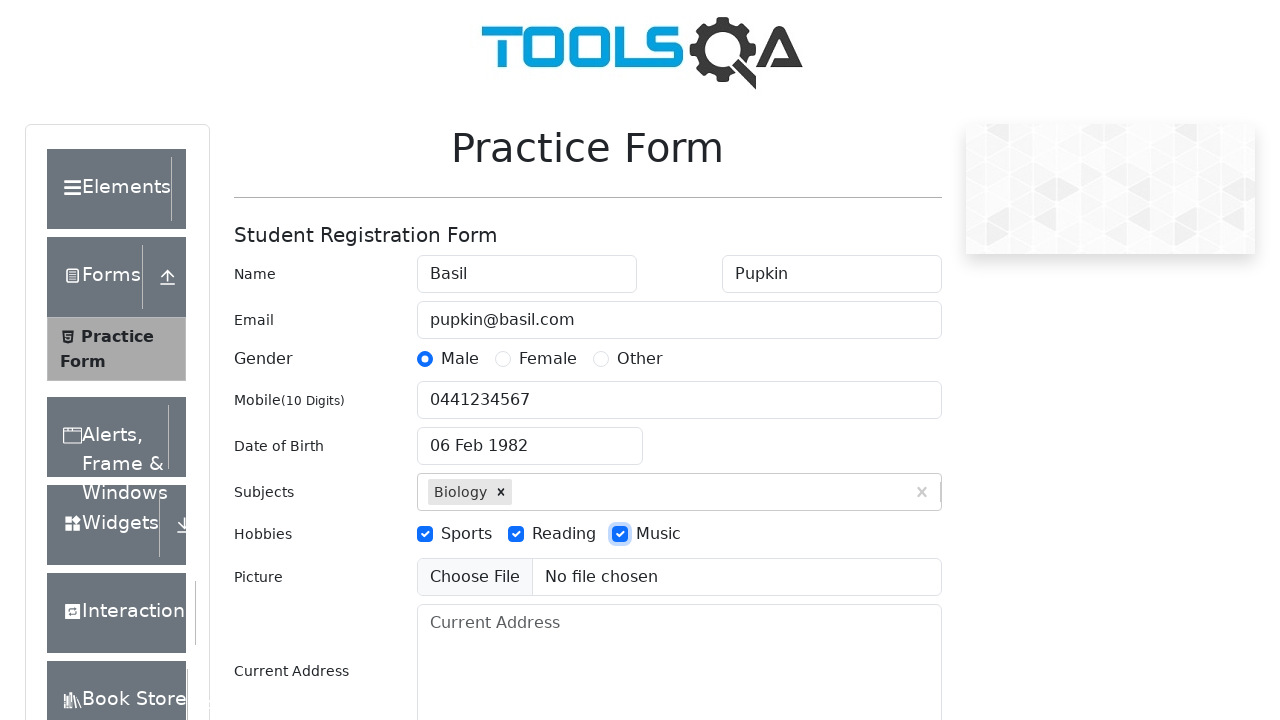

Filled current address field with provided address on #currentAddress
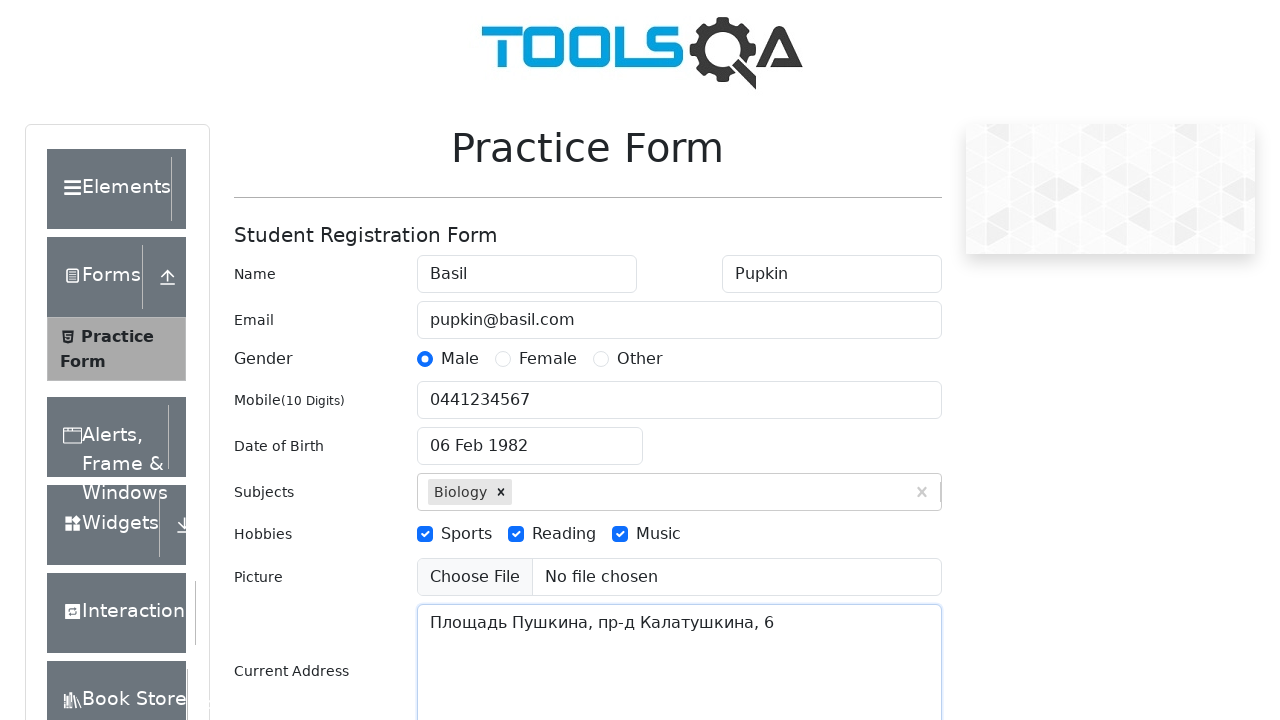

Scrolled state field into view
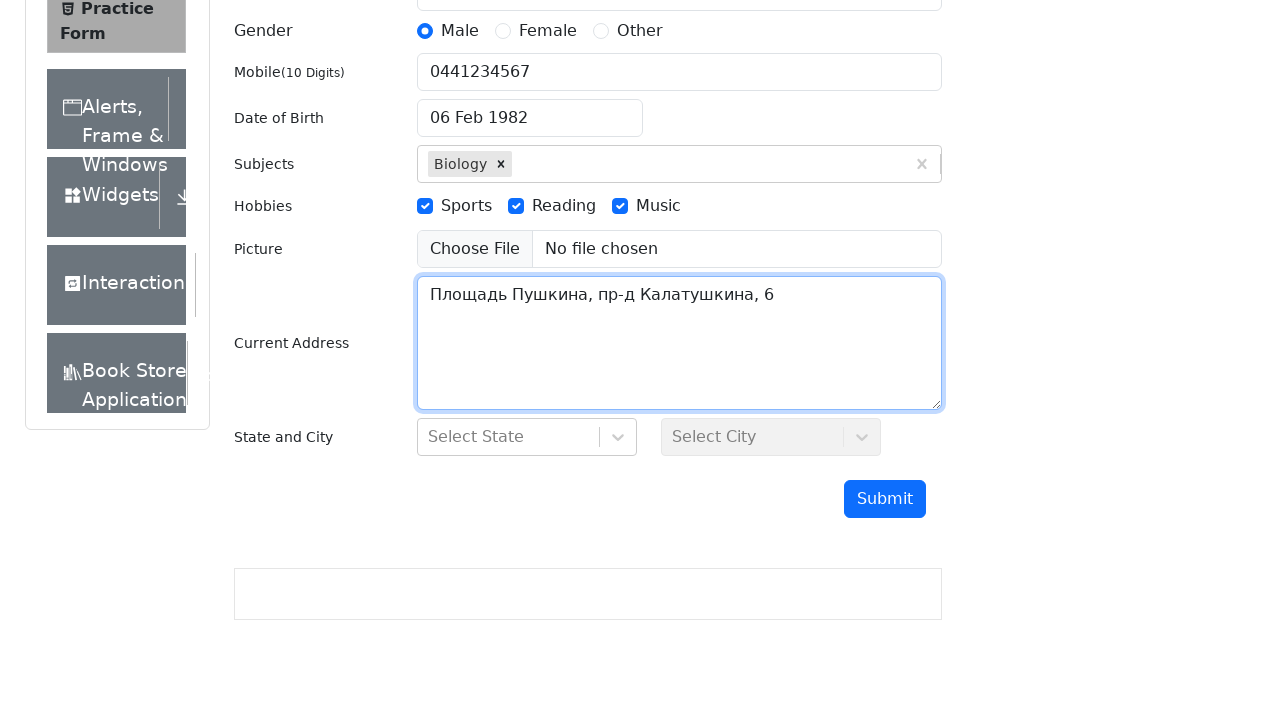

Clicked state dropdown field at (527, 437) on #state
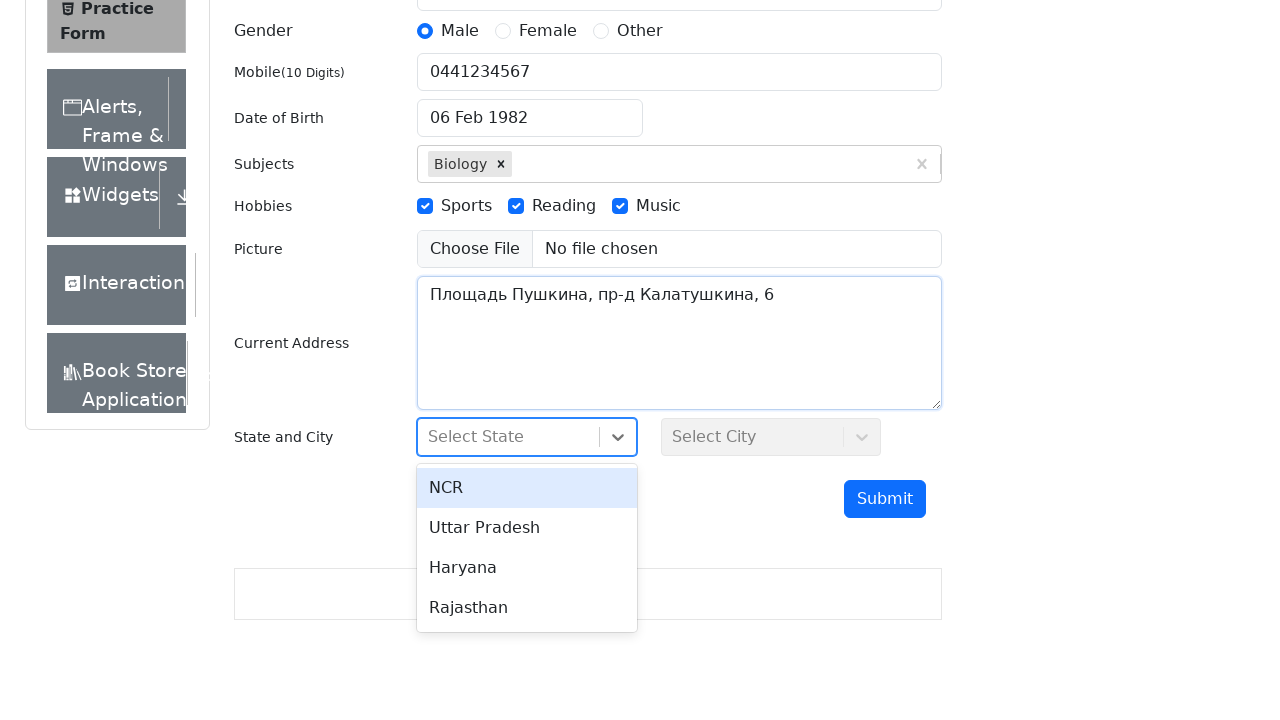

Selected 'Haryana' from state options at (527, 568) on div[class*='-option'] >> internal:has-text="Haryana"i
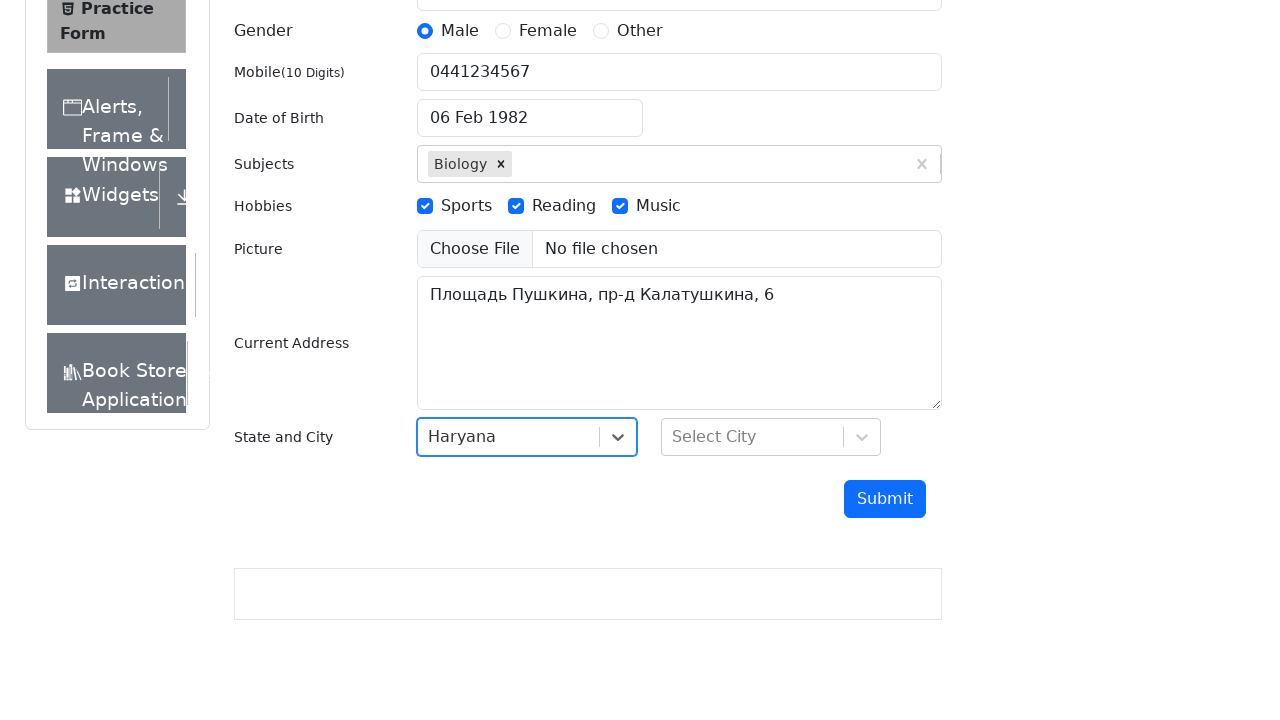

Scrolled city field into view
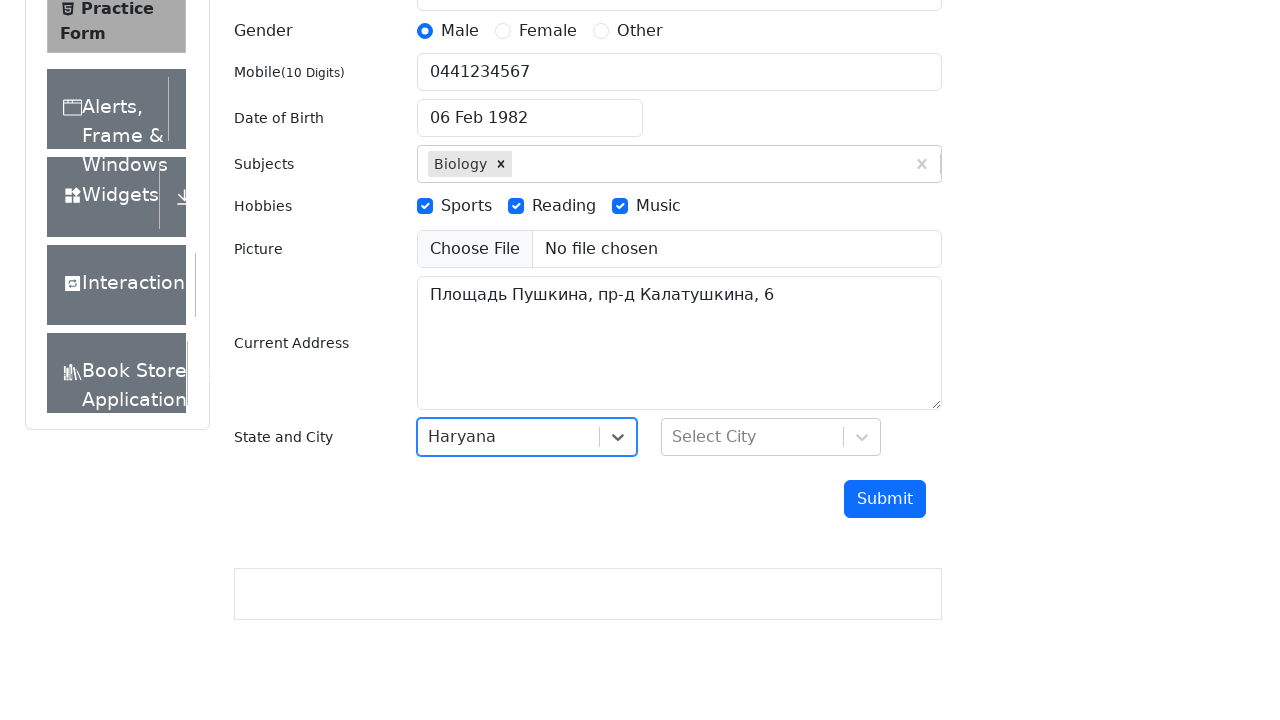

Clicked city dropdown field at (771, 437) on #city
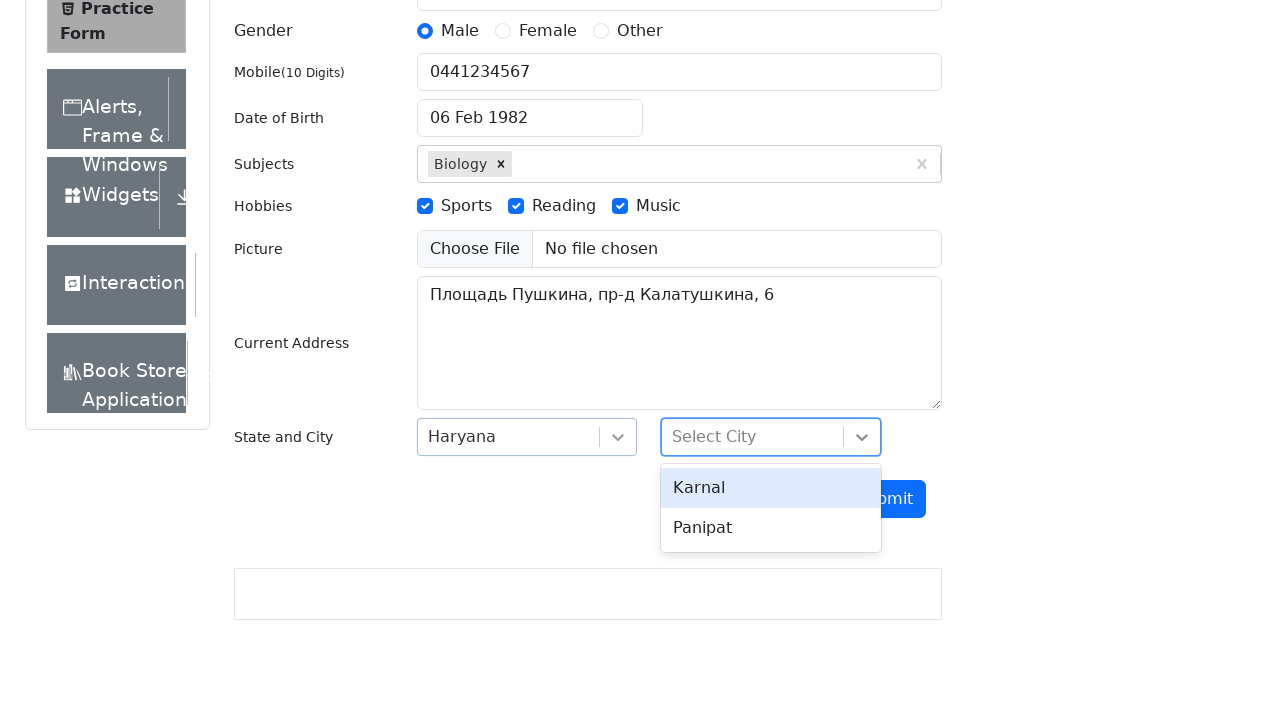

Selected 'Karnal' from city options at (771, 488) on div[class*='-option'] >> internal:has-text="Karnal"i
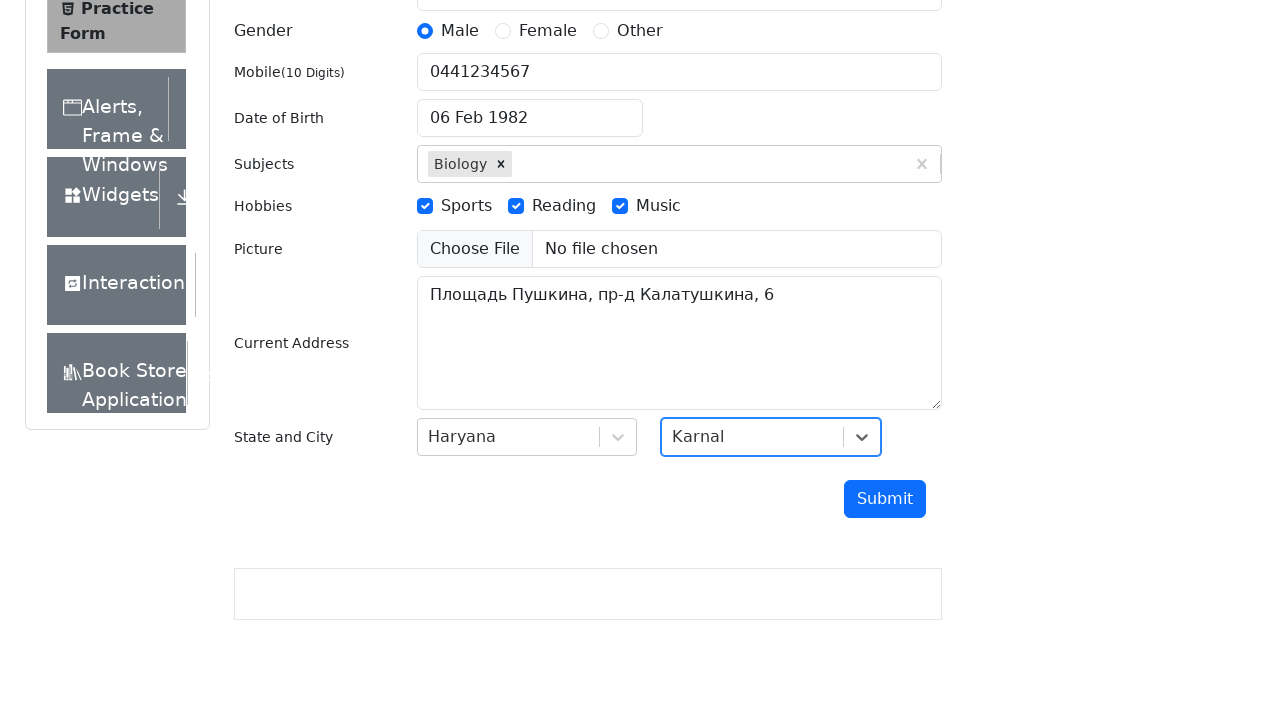

Scrolled submit button into view
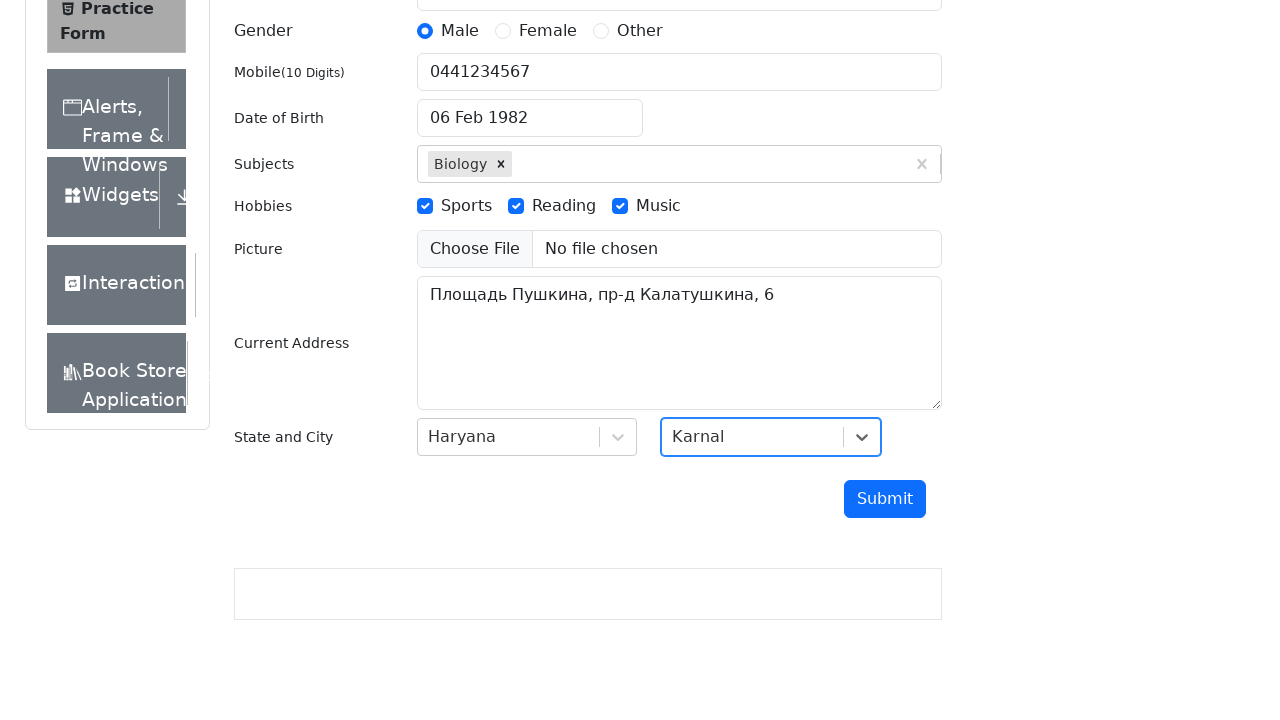

Clicked submit button to submit form at (885, 499) on #submit
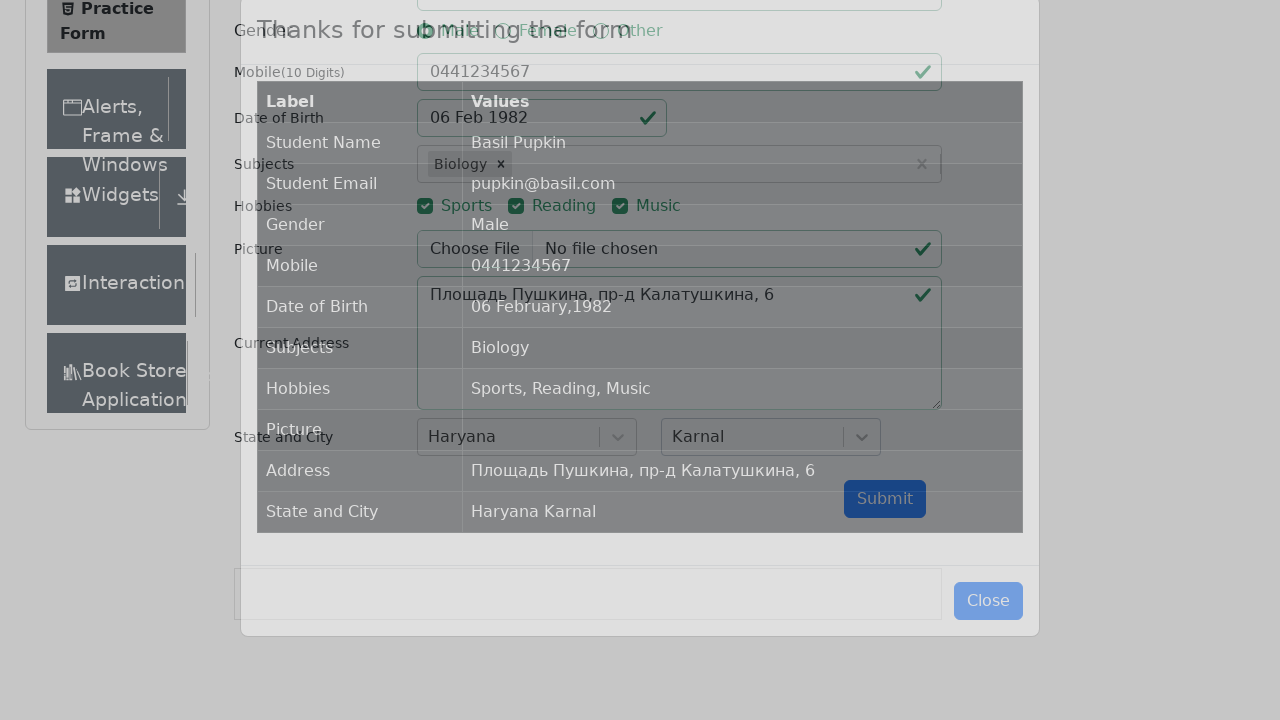

Waited for modal dialog to become visible
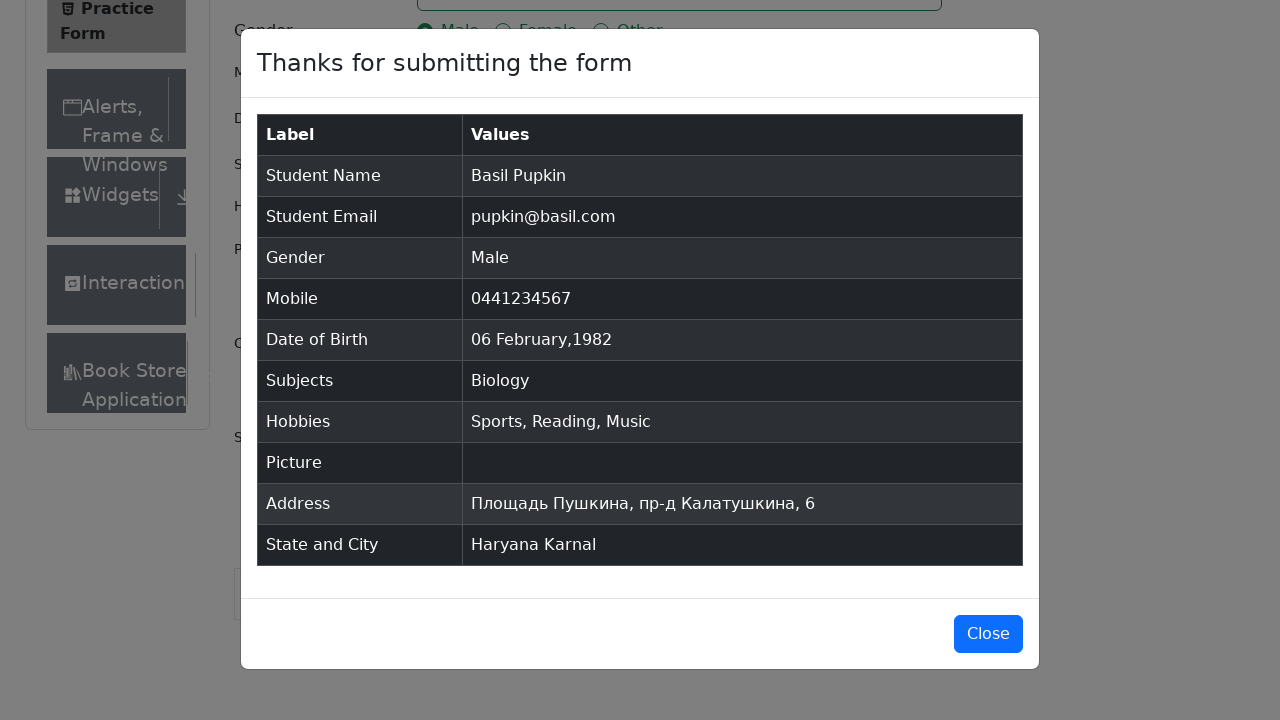

Waited for response table to be visible
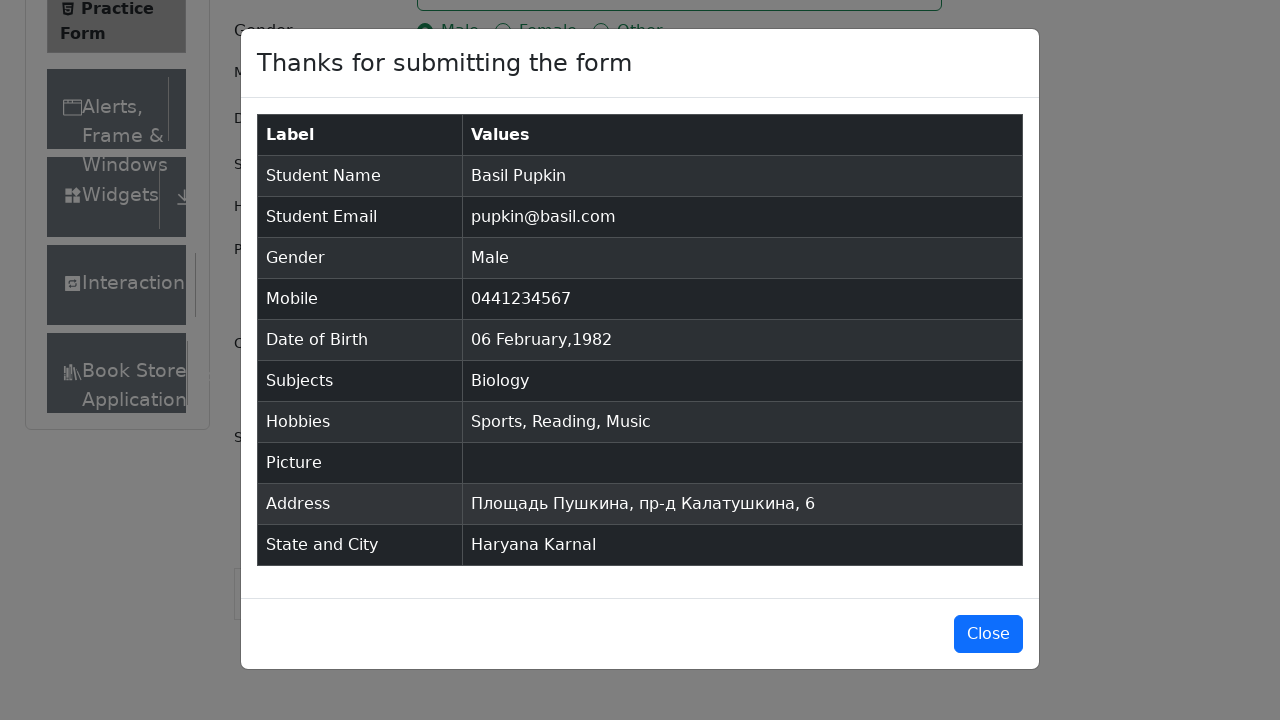

Clicked close button to dismiss modal at (988, 634) on #closeLargeModal
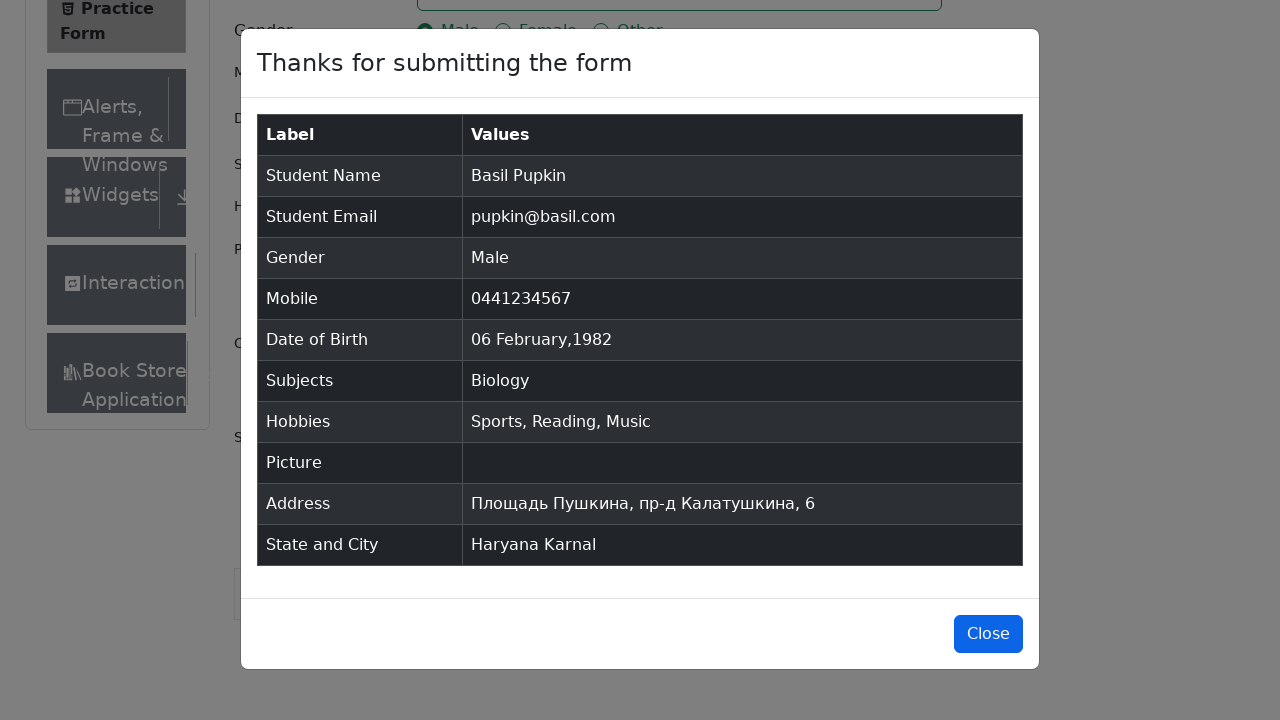

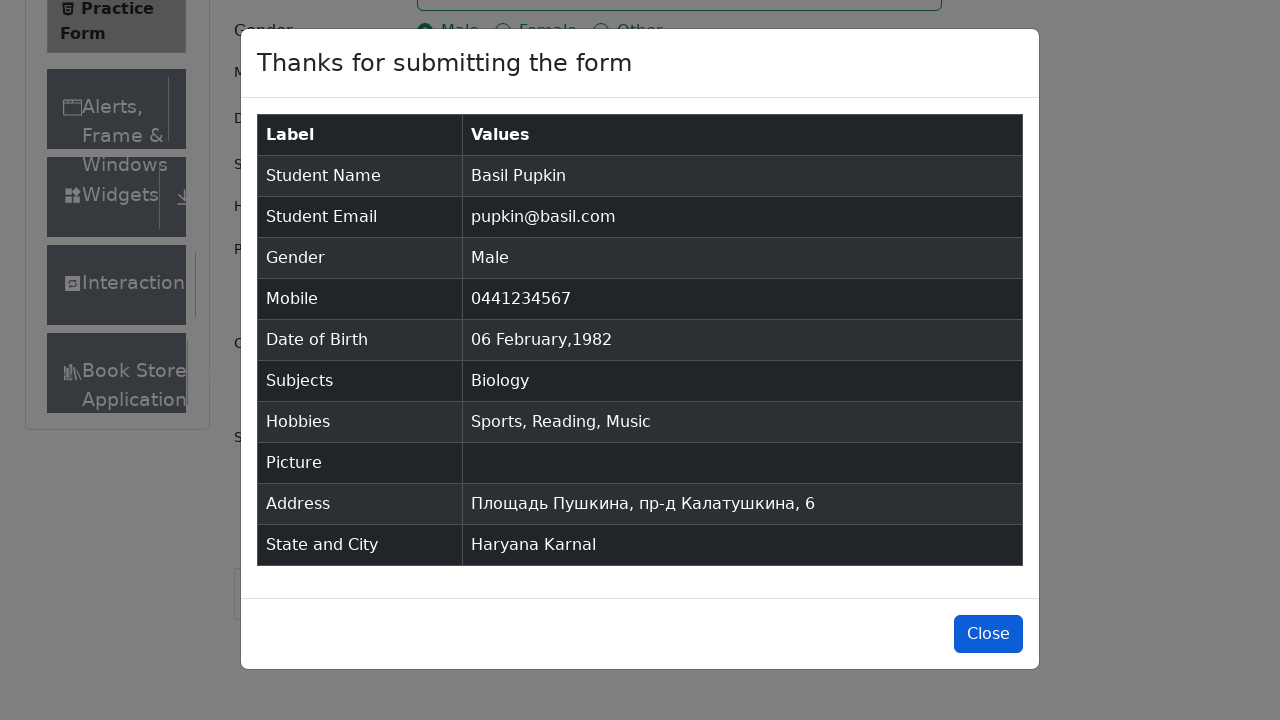